Tests adding a todo item to the TodoMVC application by filling in the input field and pressing Enter

Starting URL: https://demo.playwright.dev/todomvc/

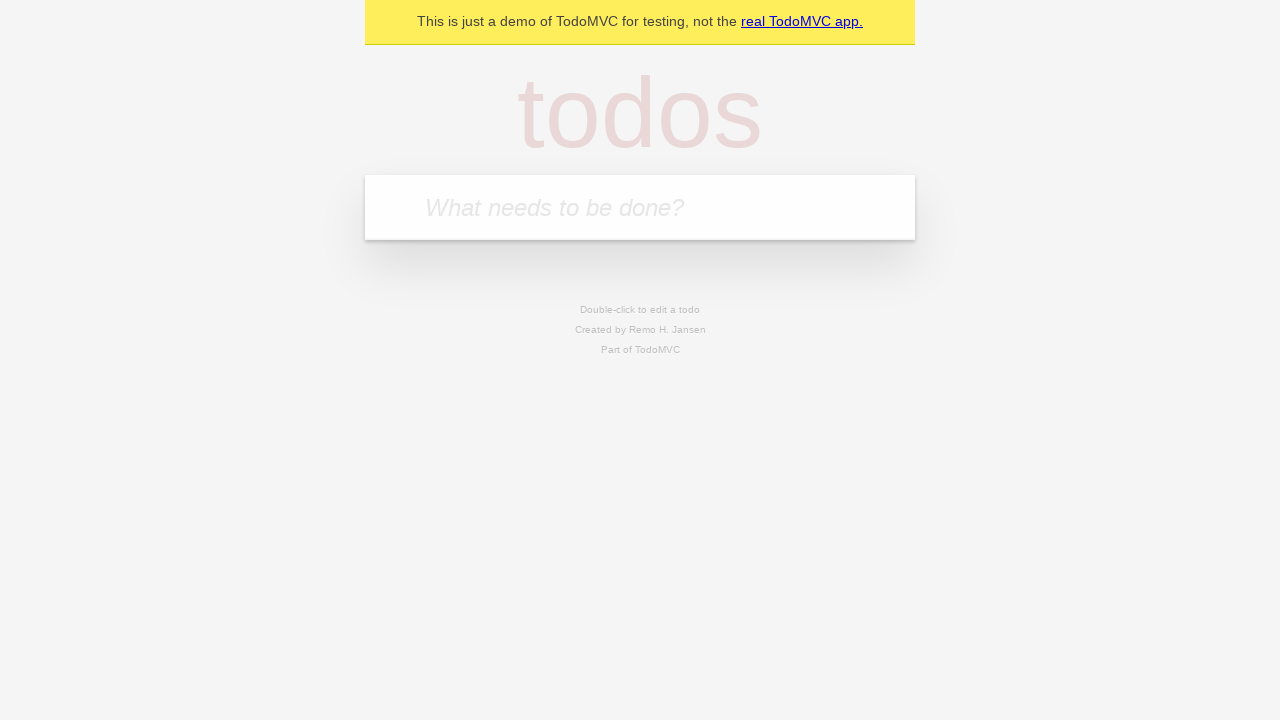

Filled todo input field with 'Review pull requests' on input.new-todo
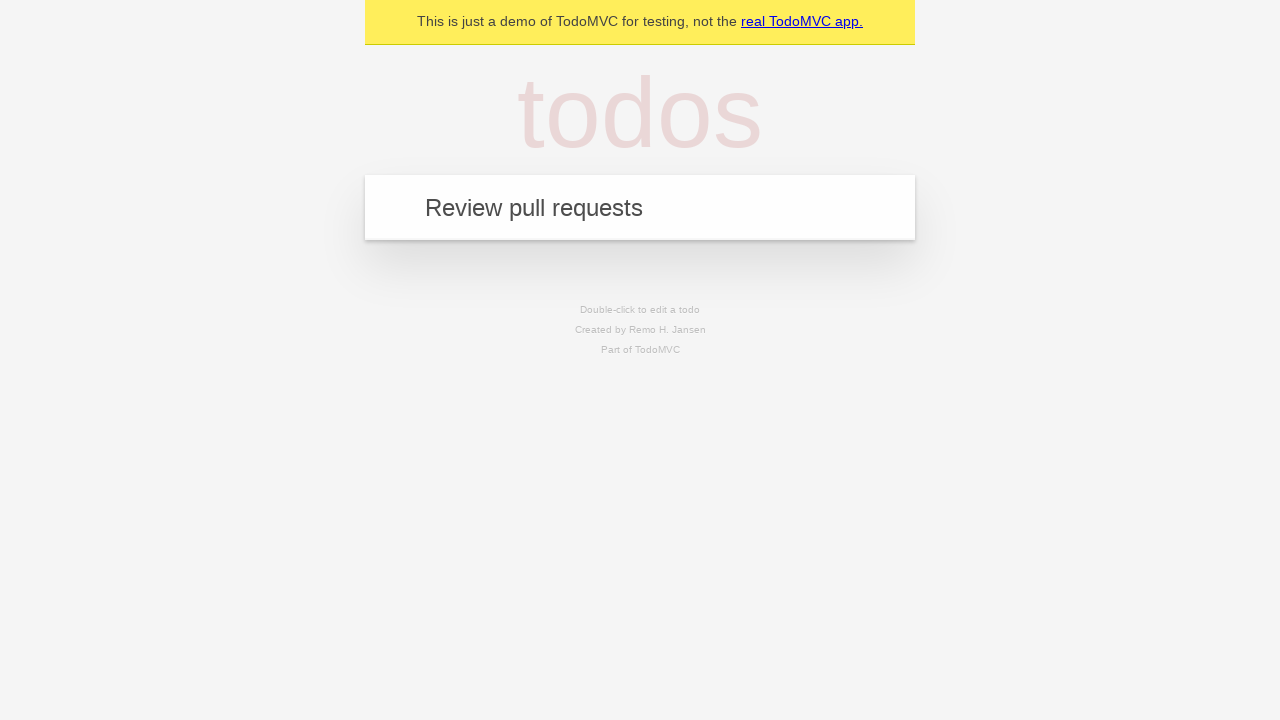

Pressed Enter to add todo item on input.new-todo
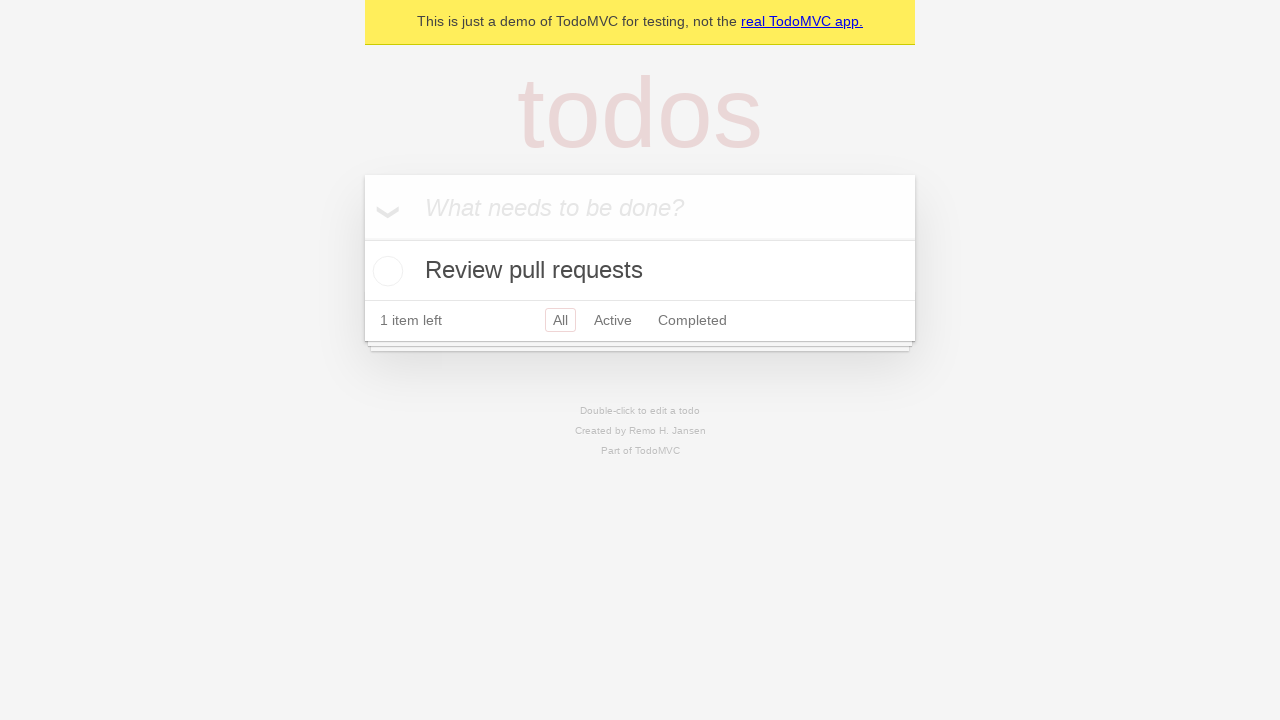

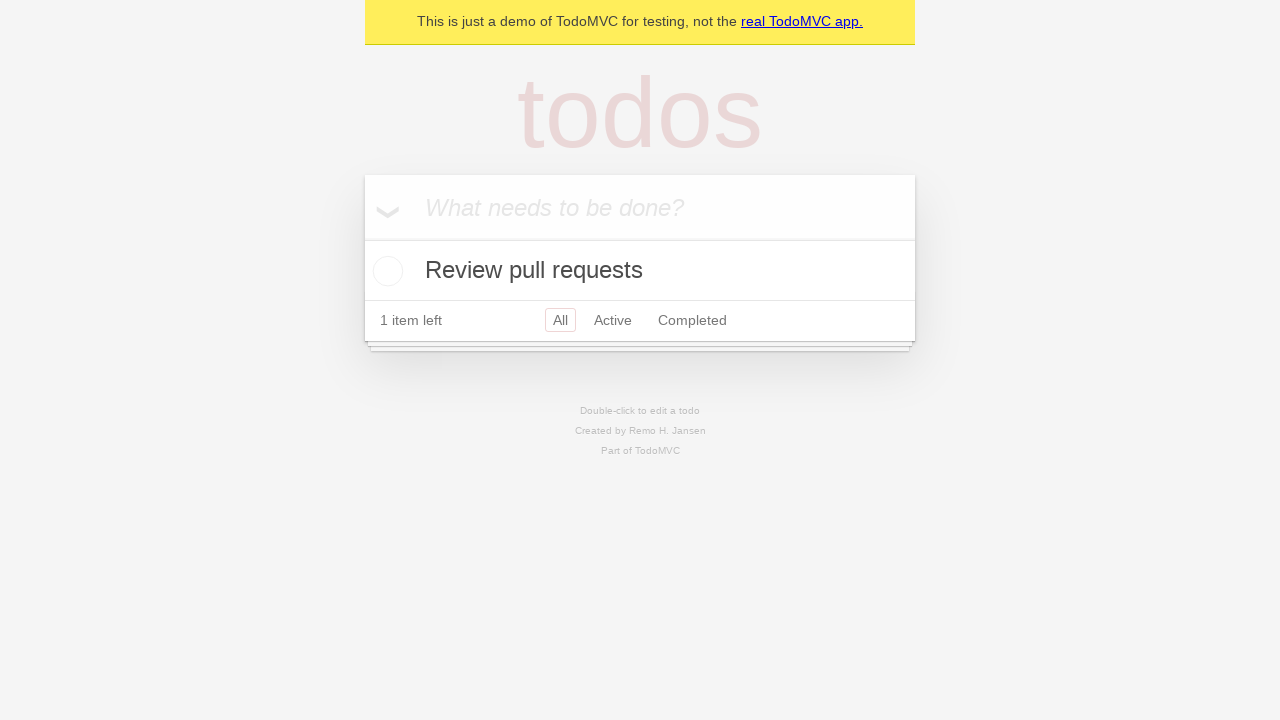